Tests form validation by submitting with an invalid email format

Starting URL: https://demoqa.com/text-box

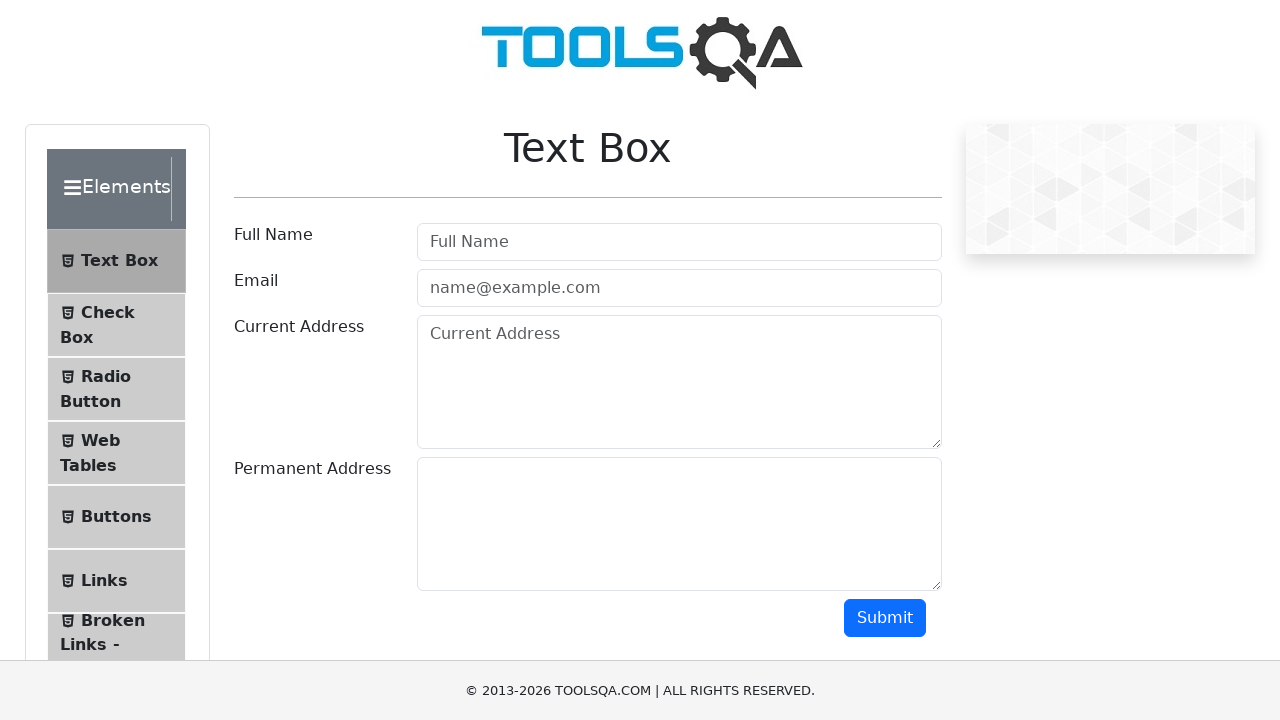

Filled email field with invalid format 'prueba.com' on #userEmail
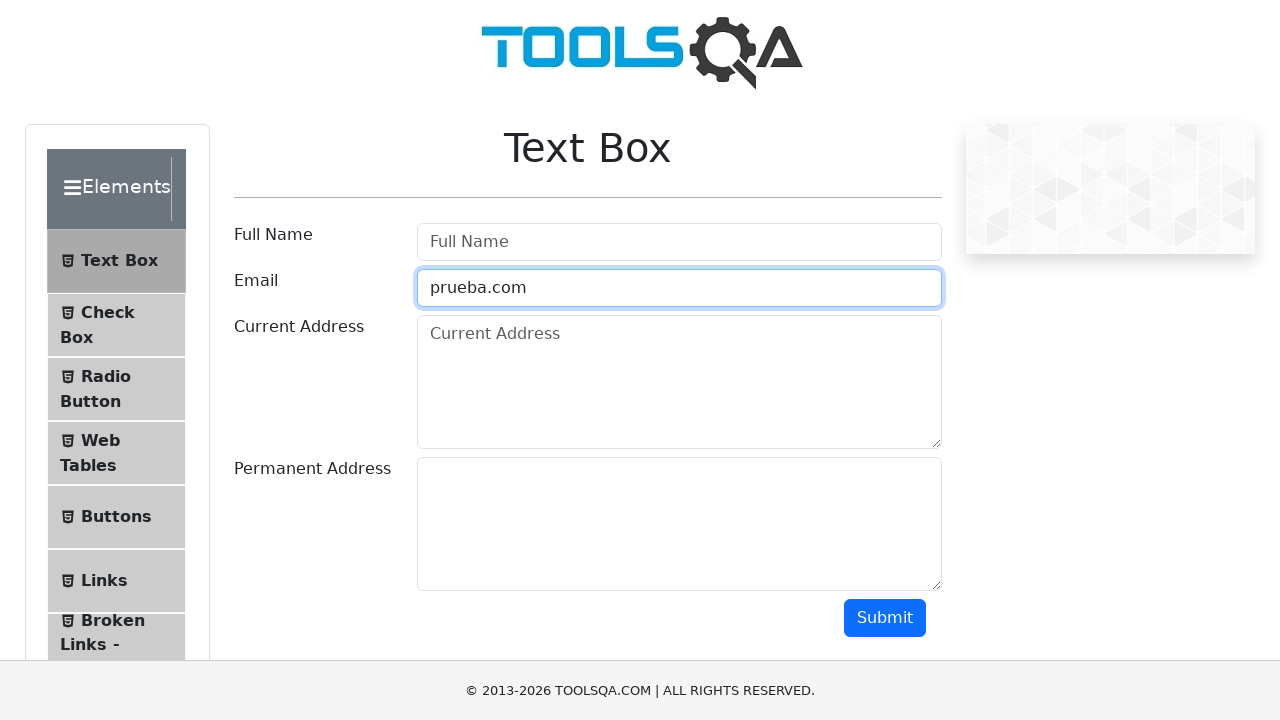

Clicked submit button to attempt form submission at (885, 618) on #submit
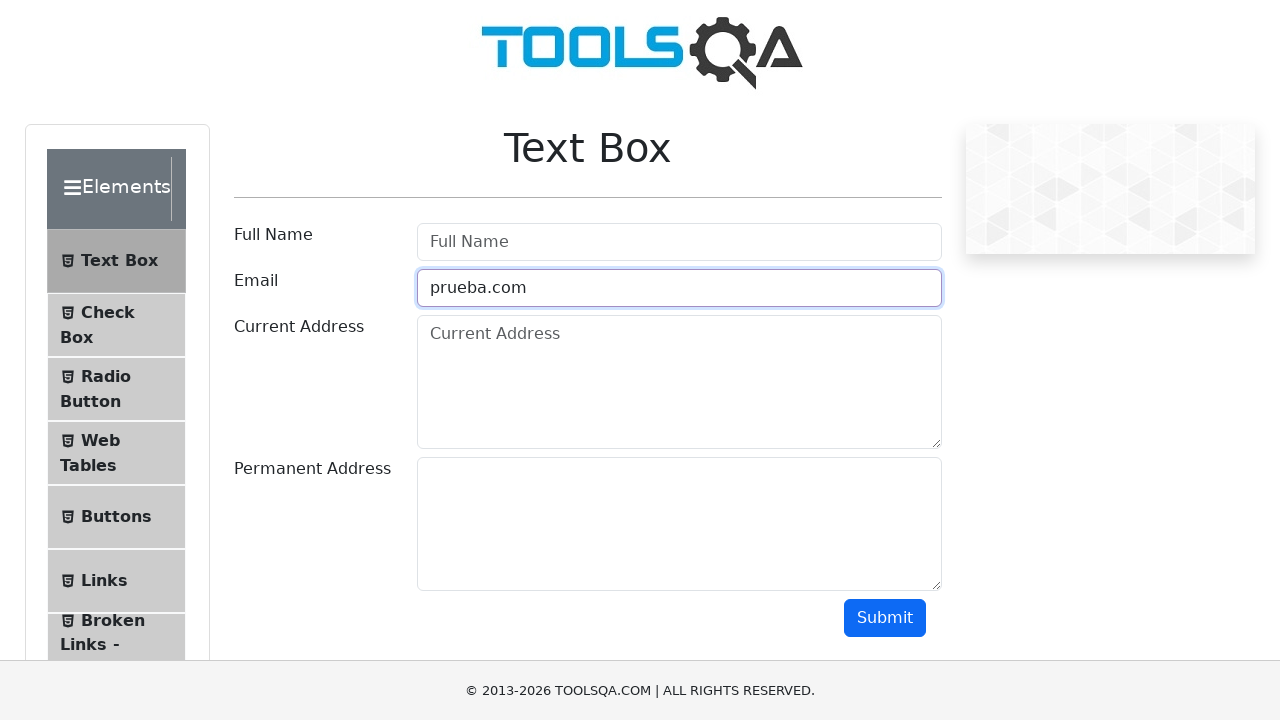

Verified submit button still exists, confirming form validation rejected invalid email
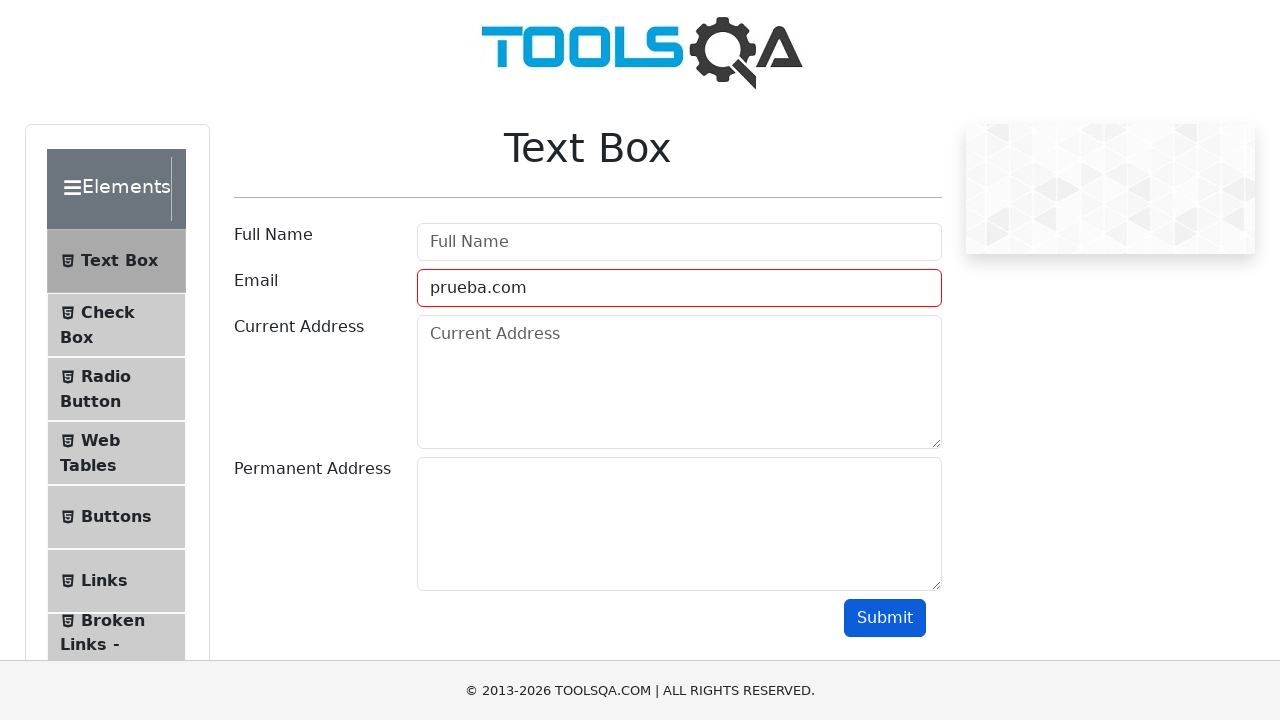

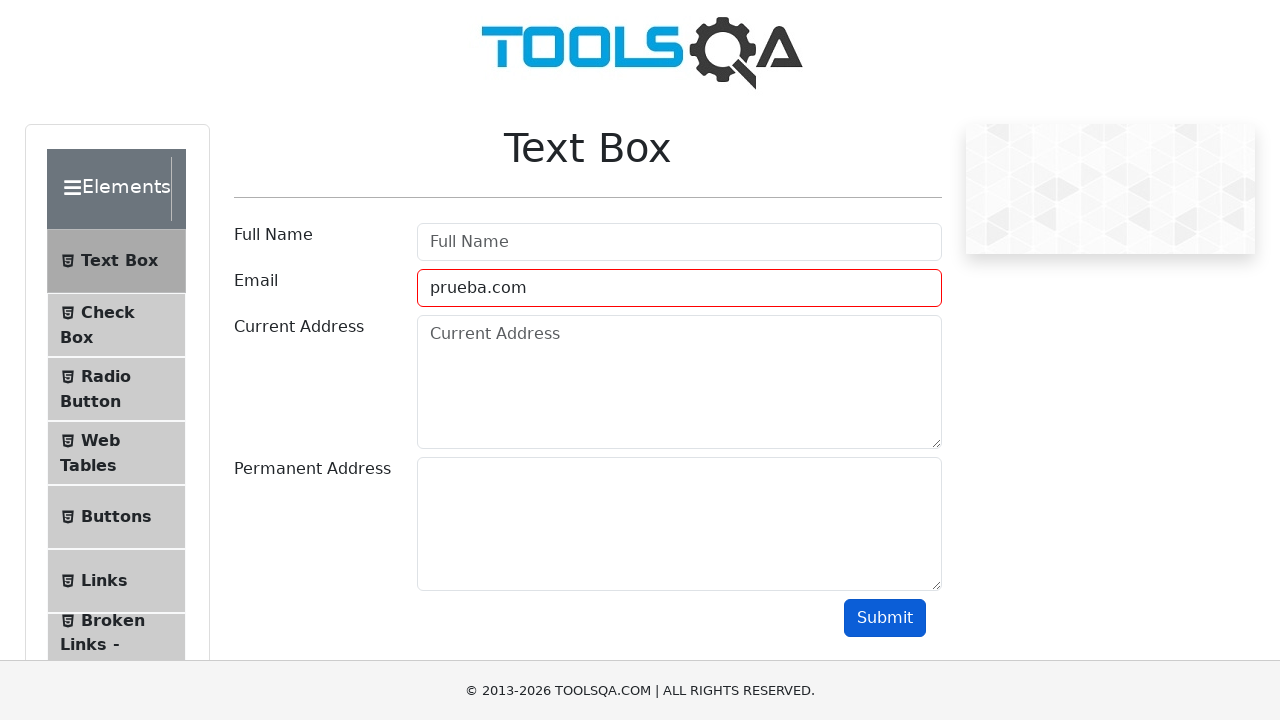